Navigates to a website, retrieves cookies using Chrome DevTools Protocol, and then navigates to a credit cards comparison page

Starting URL: https://efdevhub.info/

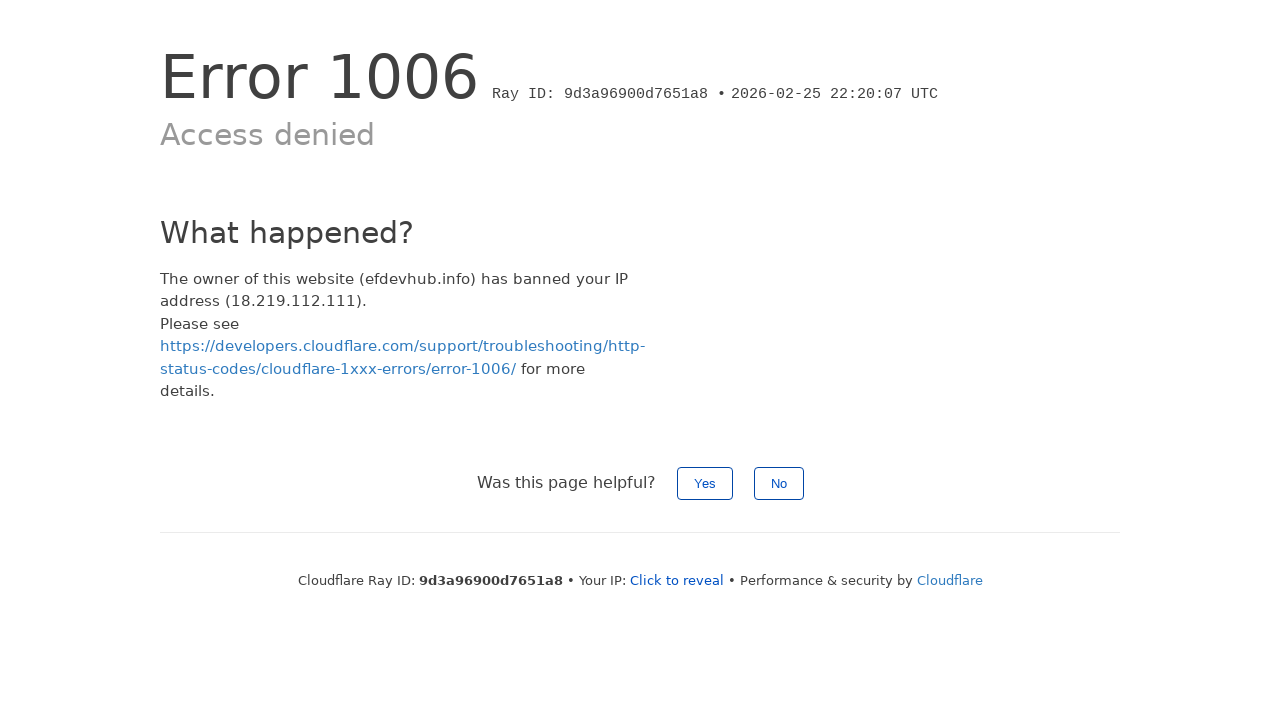

Retrieved cookies from current page using Chrome DevTools Protocol
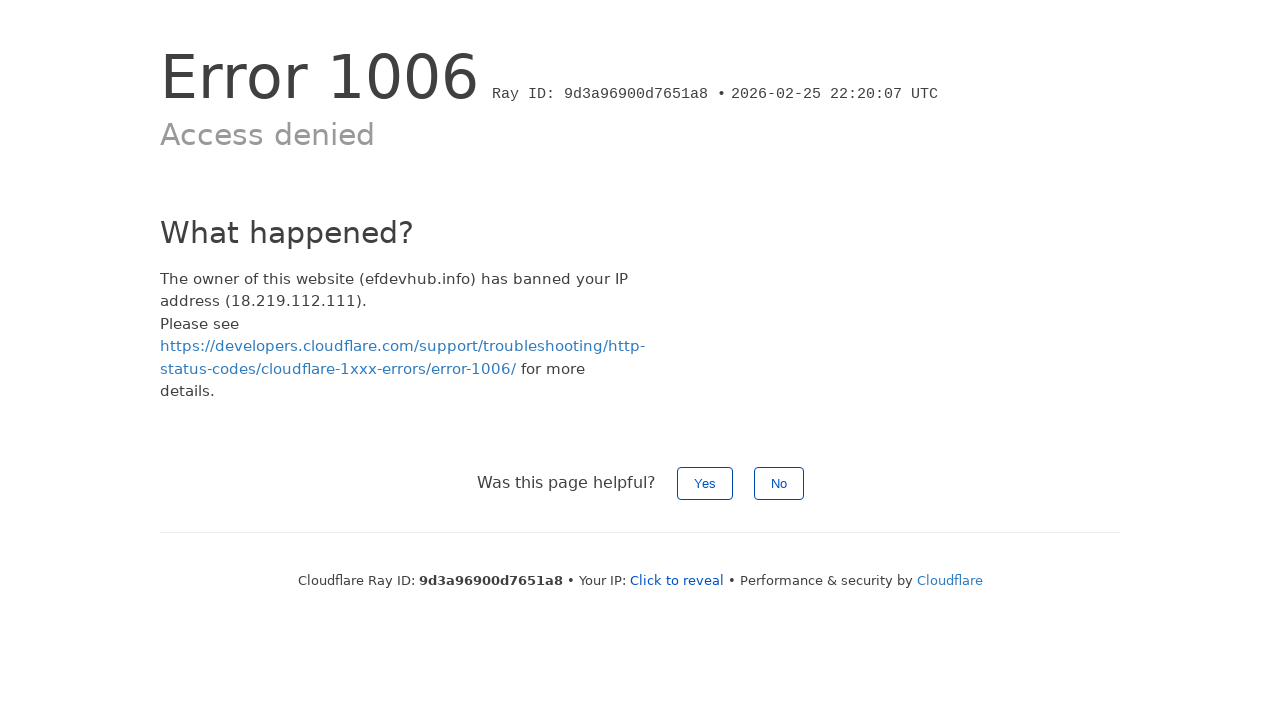

Navigated to credit cards comparison page
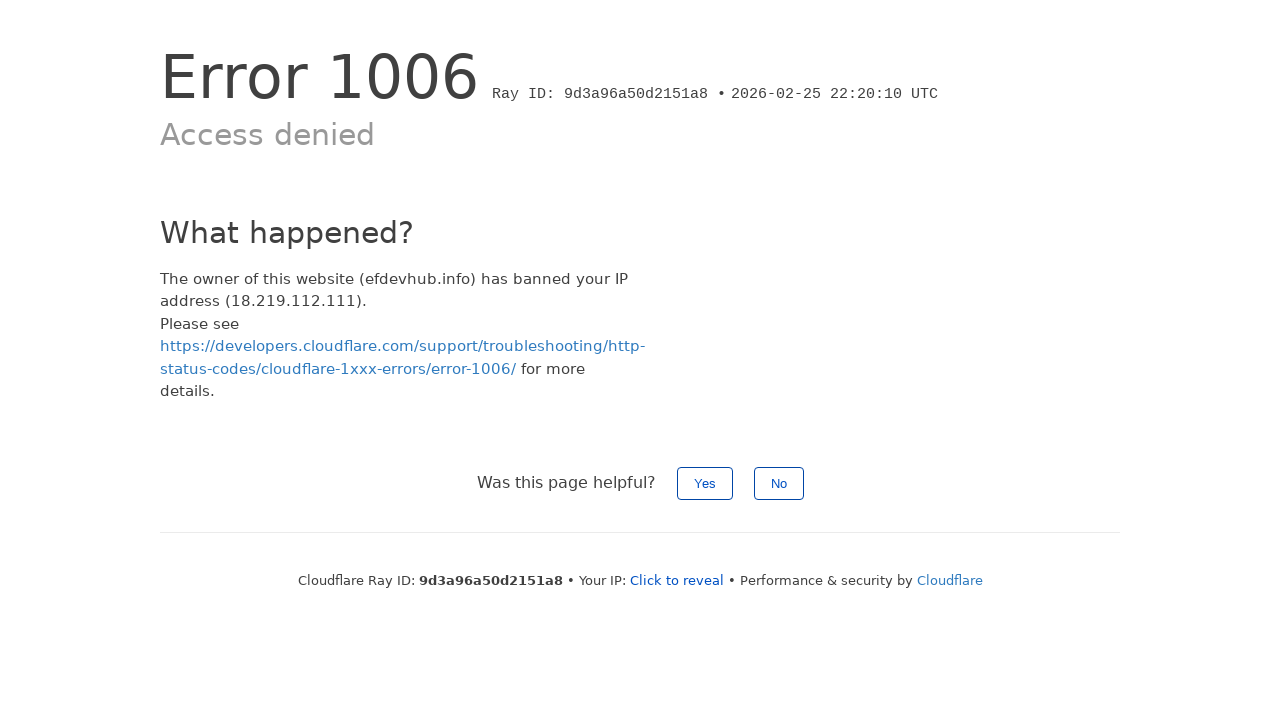

Waited for credit cards comparison page to reach networkidle state
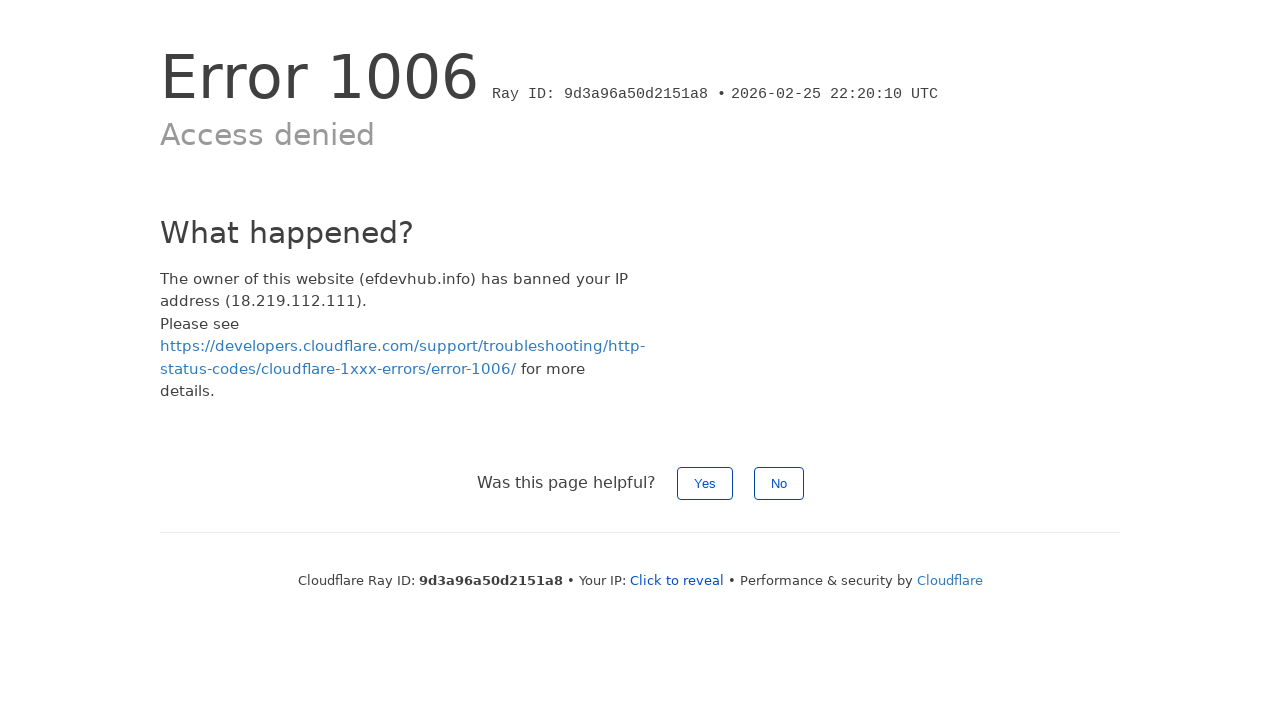

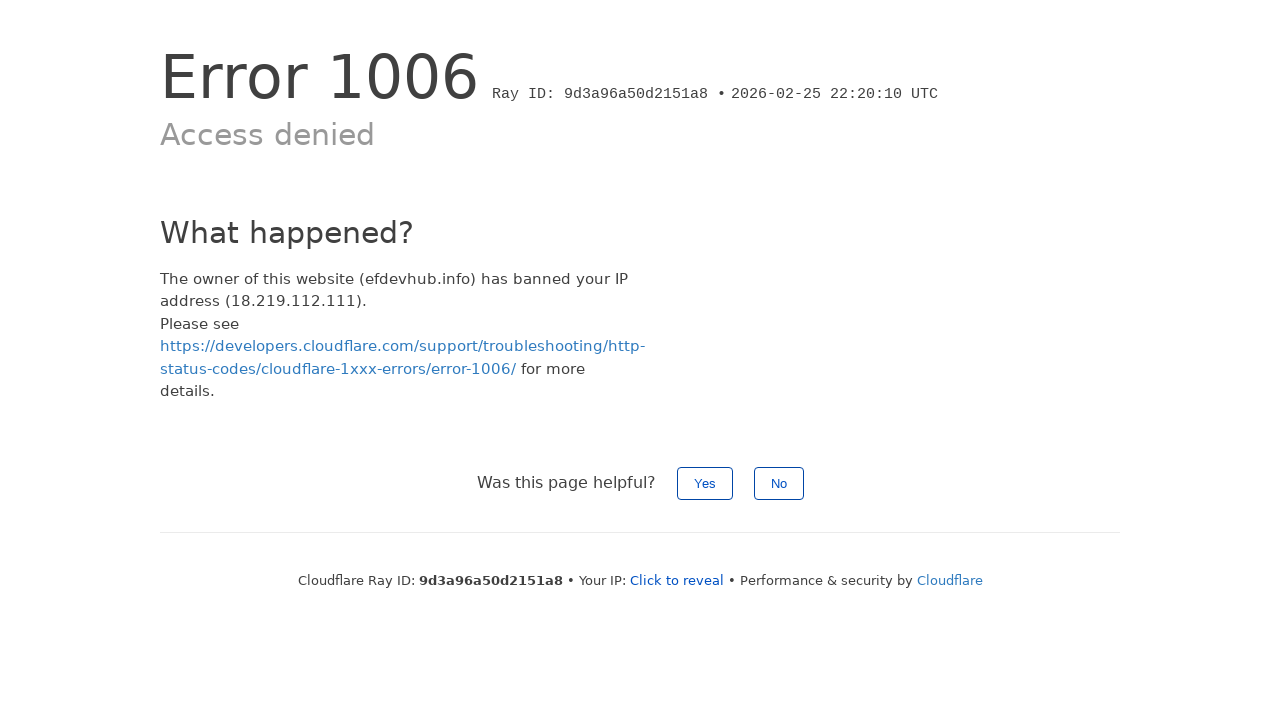